Tests form field interactions on a practice automation site including text inputs, password field, checkboxes, radio buttons, dropdown selection, email input, textarea, and form submission.

Starting URL: https://practice-automation.com/form-fields/

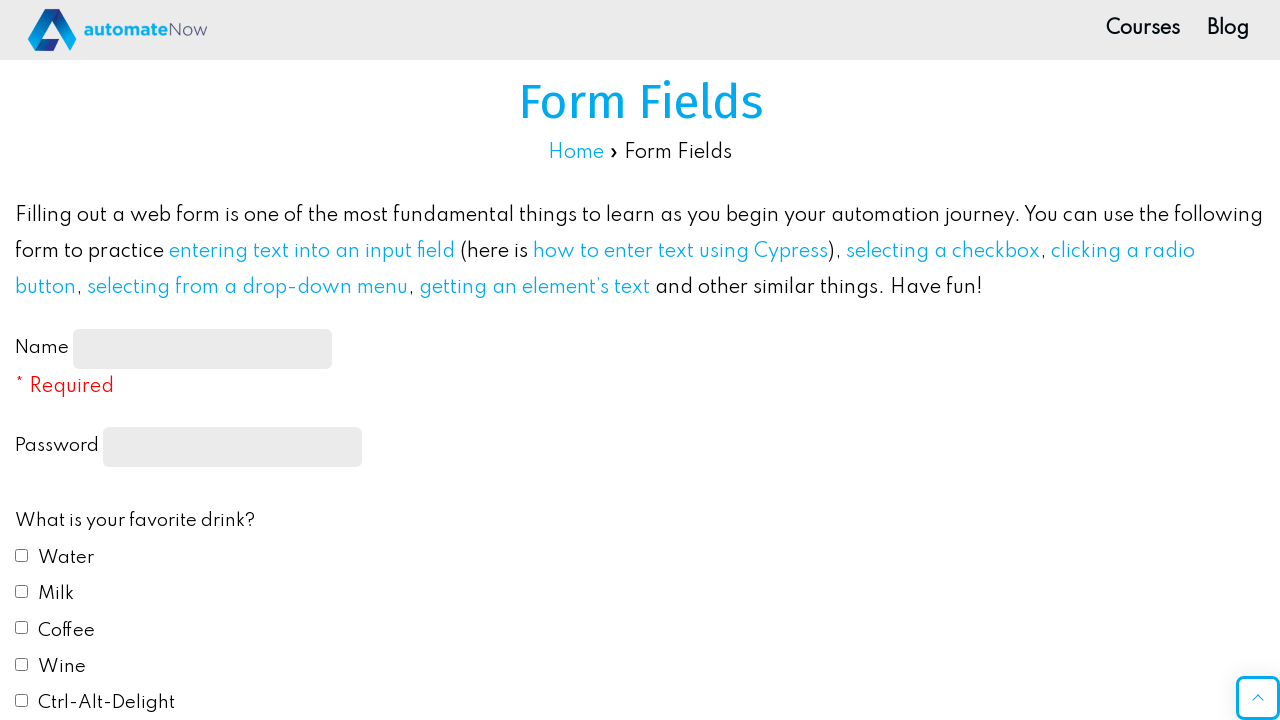

Waited for page headline to load
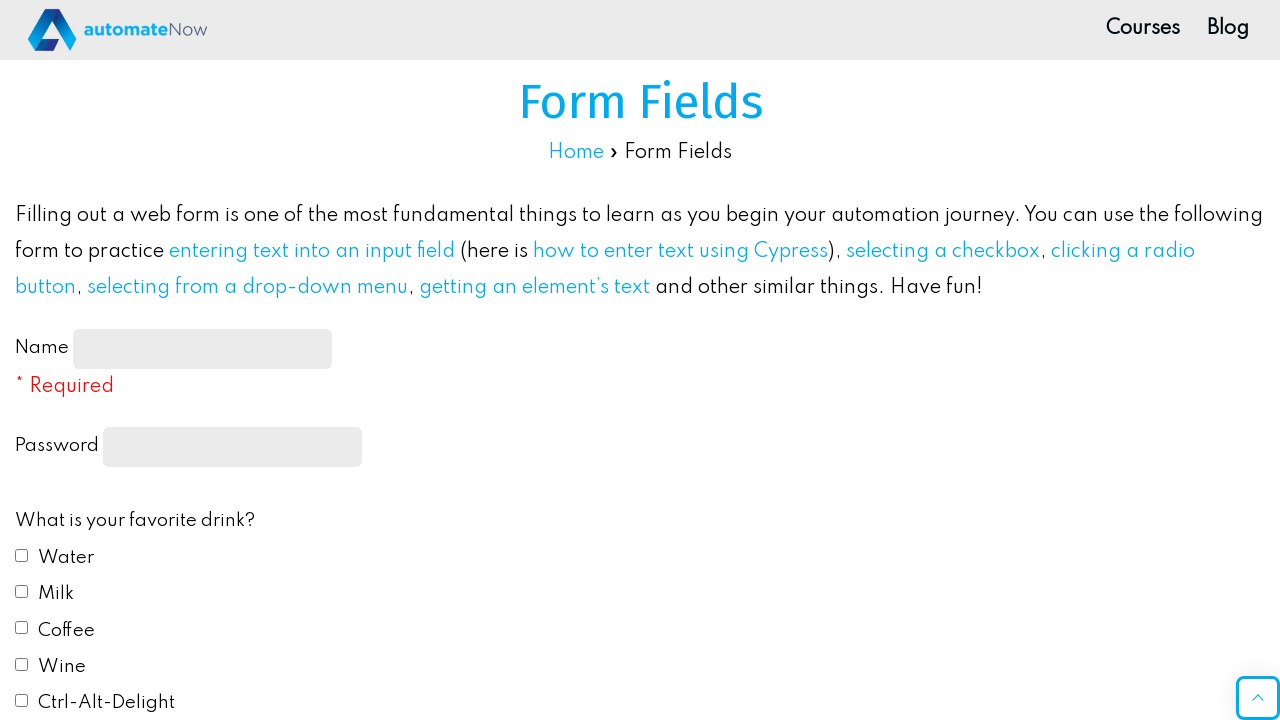

Filled name input field with 'JohnDoe_Test' on #name-input
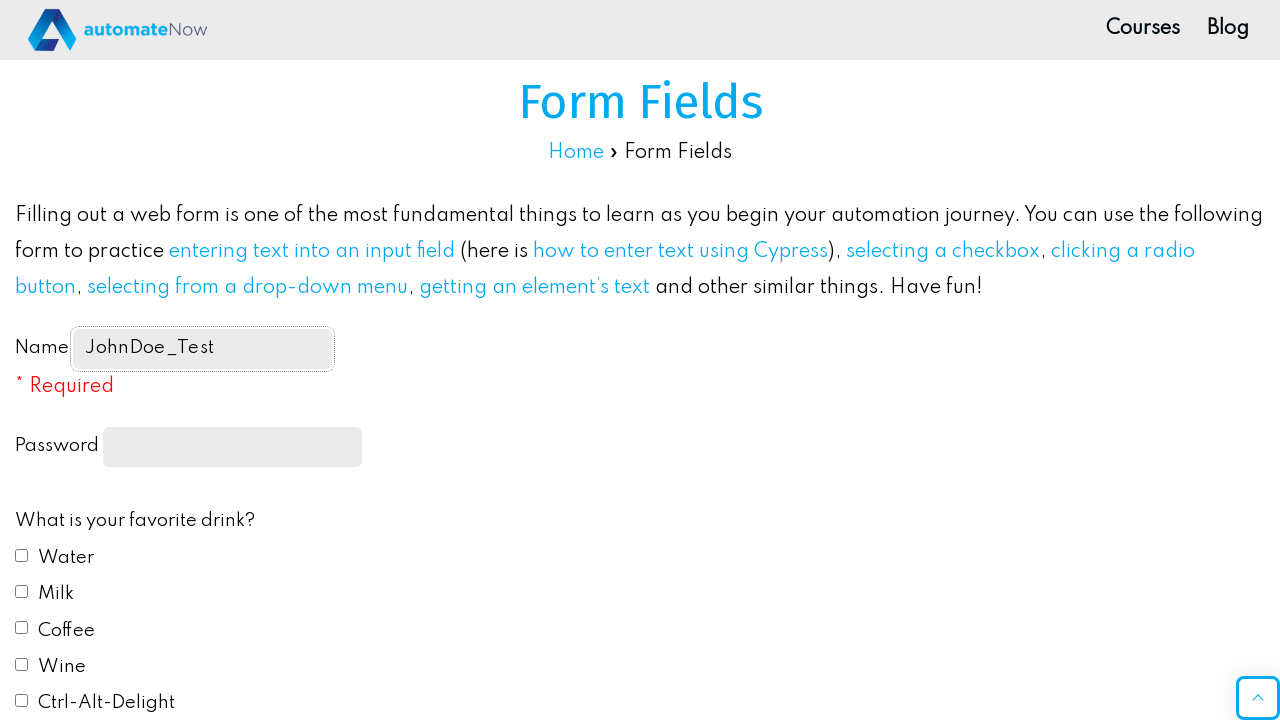

Filled password field with 'SecurePass789' on input[type='password']
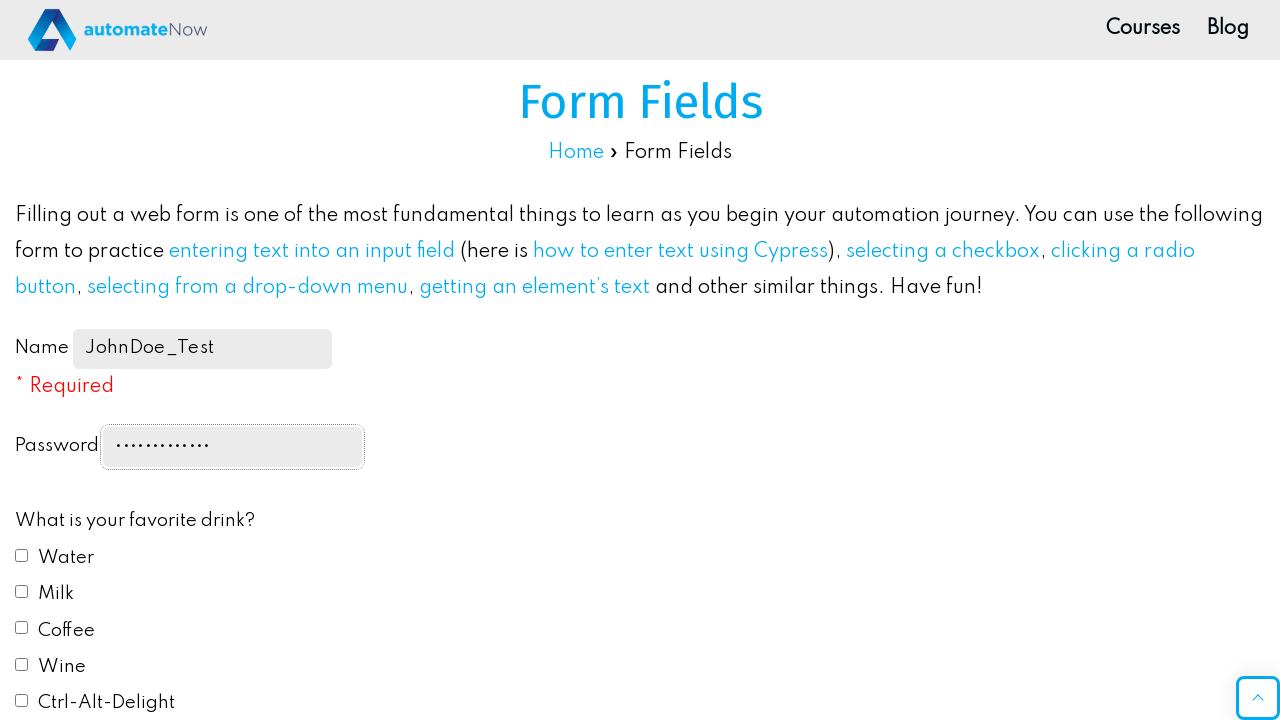

Checked checkbox #drink1 at (22, 555) on #drink1
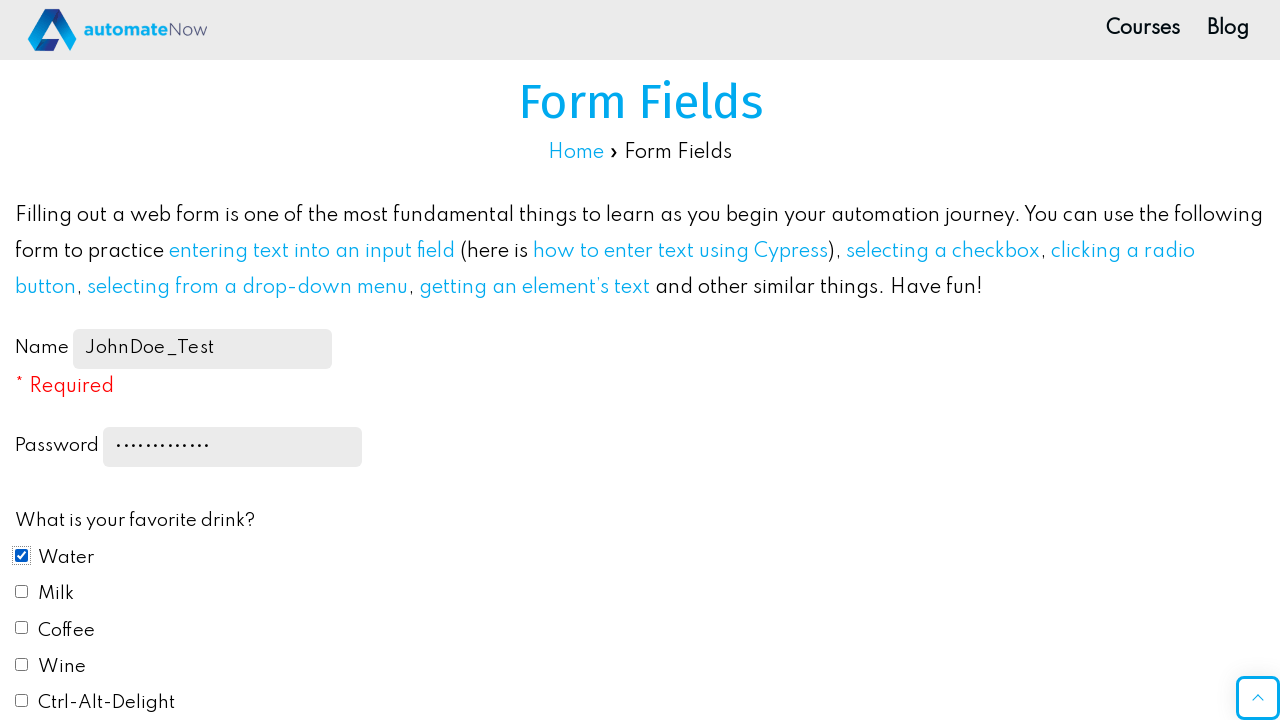

Checked checkbox #drink2 at (22, 591) on #drink2
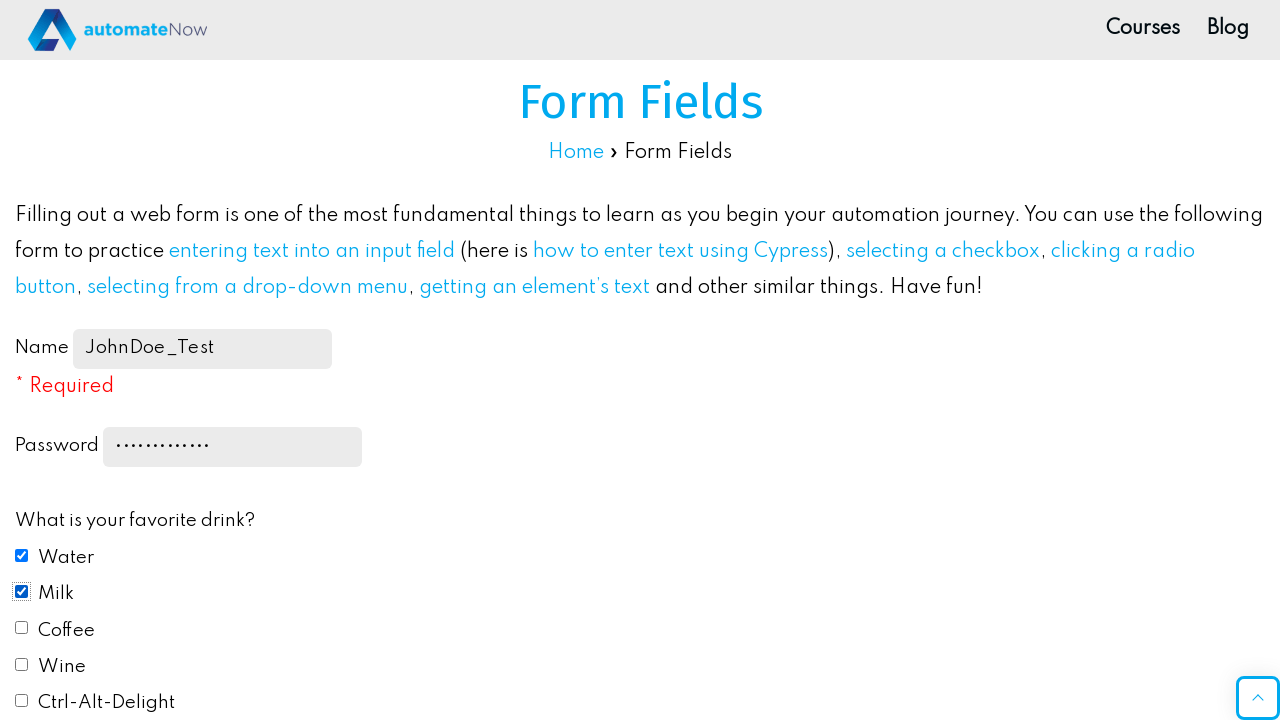

Checked checkbox #drink3 at (22, 628) on #drink3
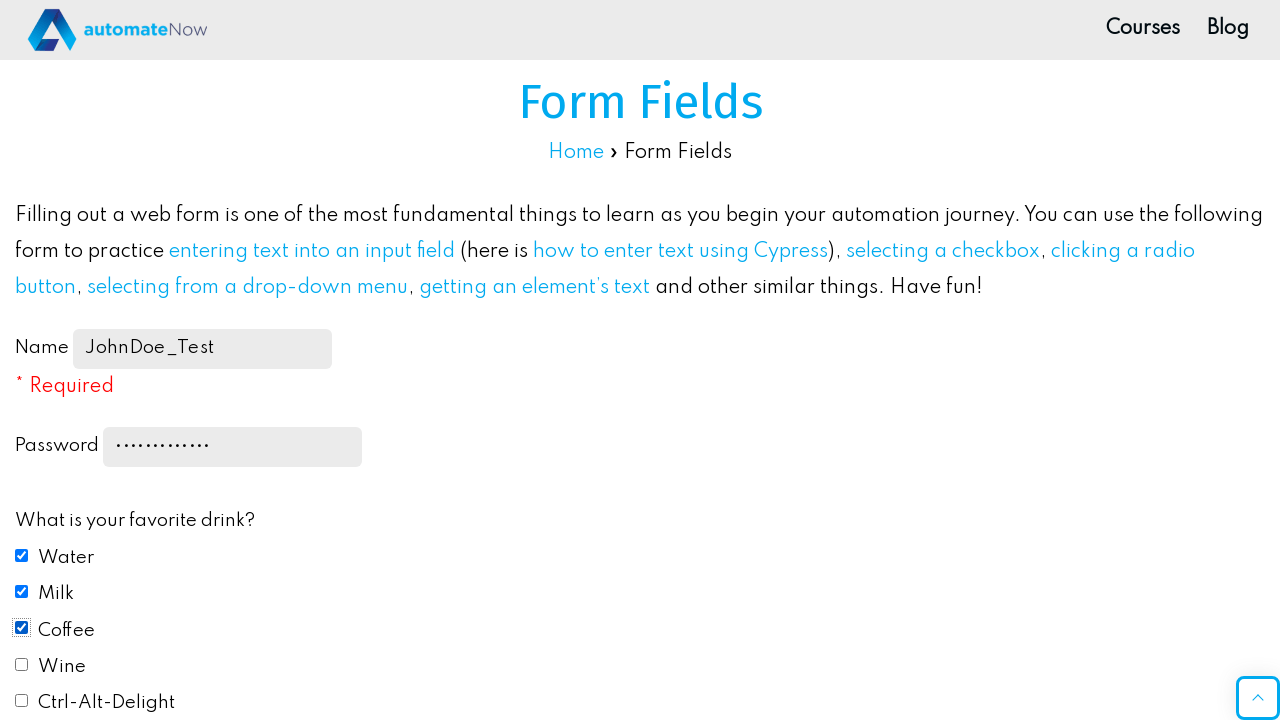

Selected red radio button at (22, 360) on #color1
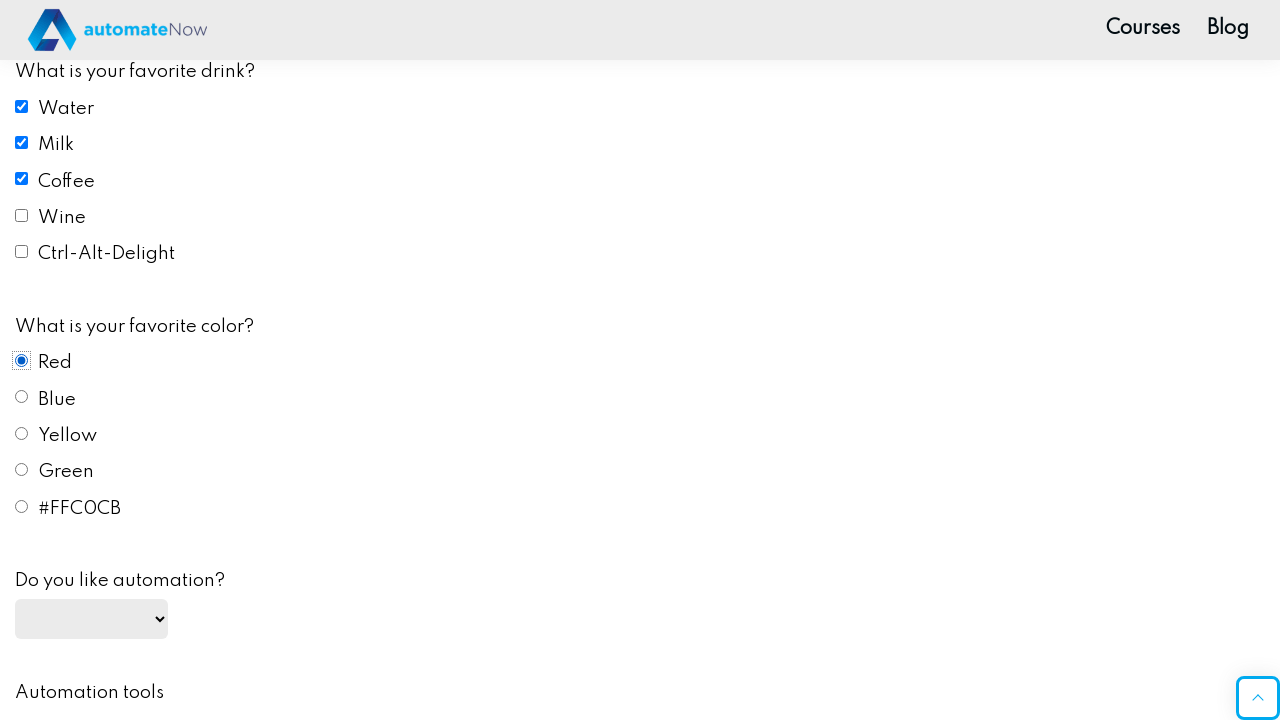

Selected 'yes' from automation dropdown on #automation
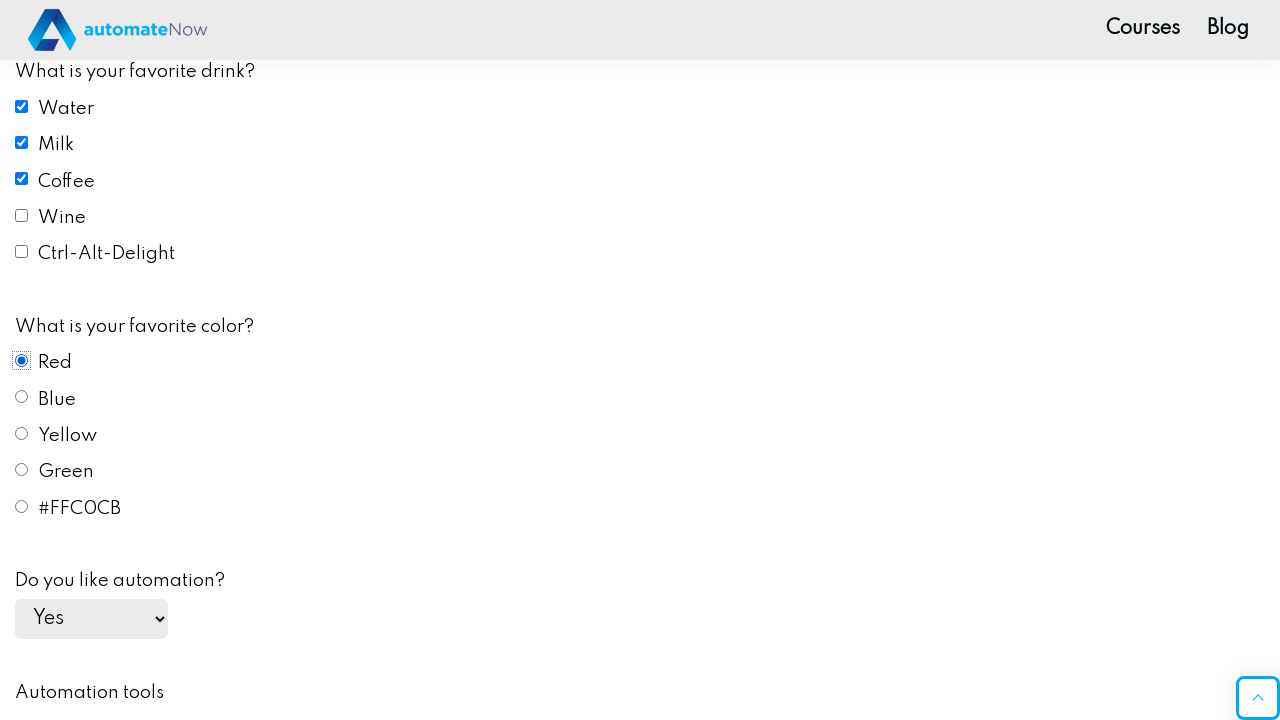

Cleared email input field on #email
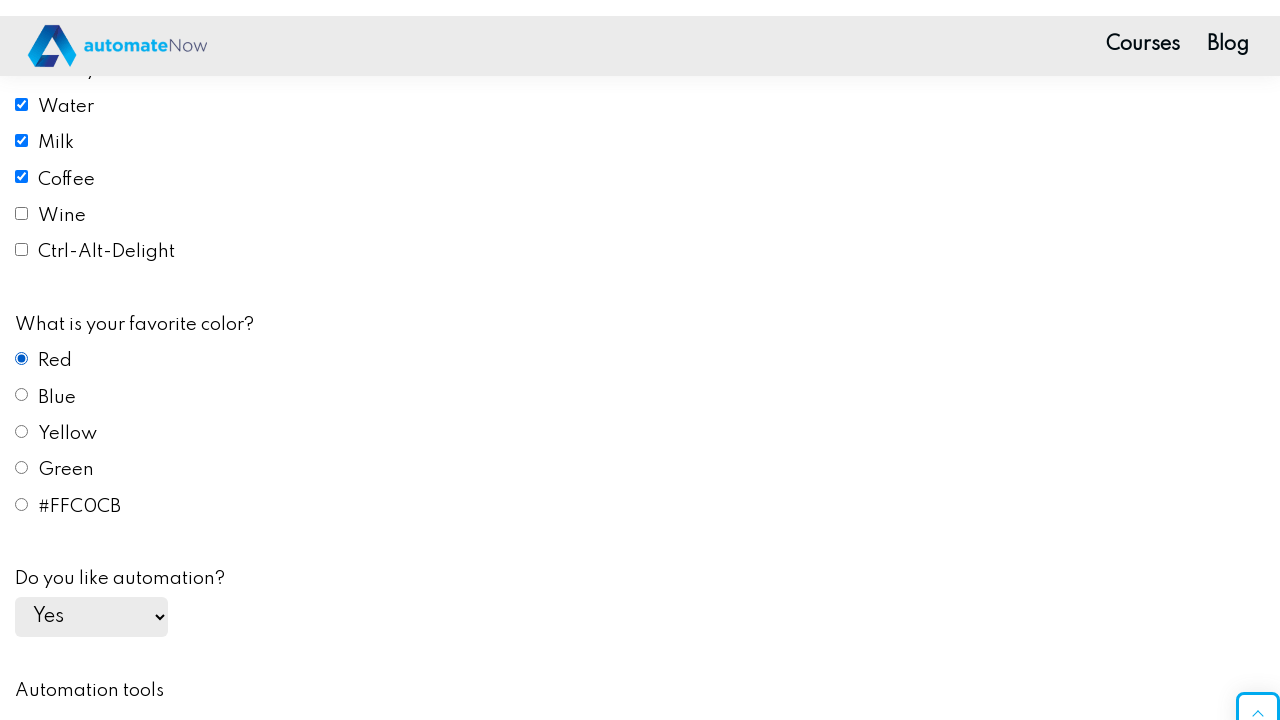

Filled email input field with 'johndoe.test@example.com' on #email
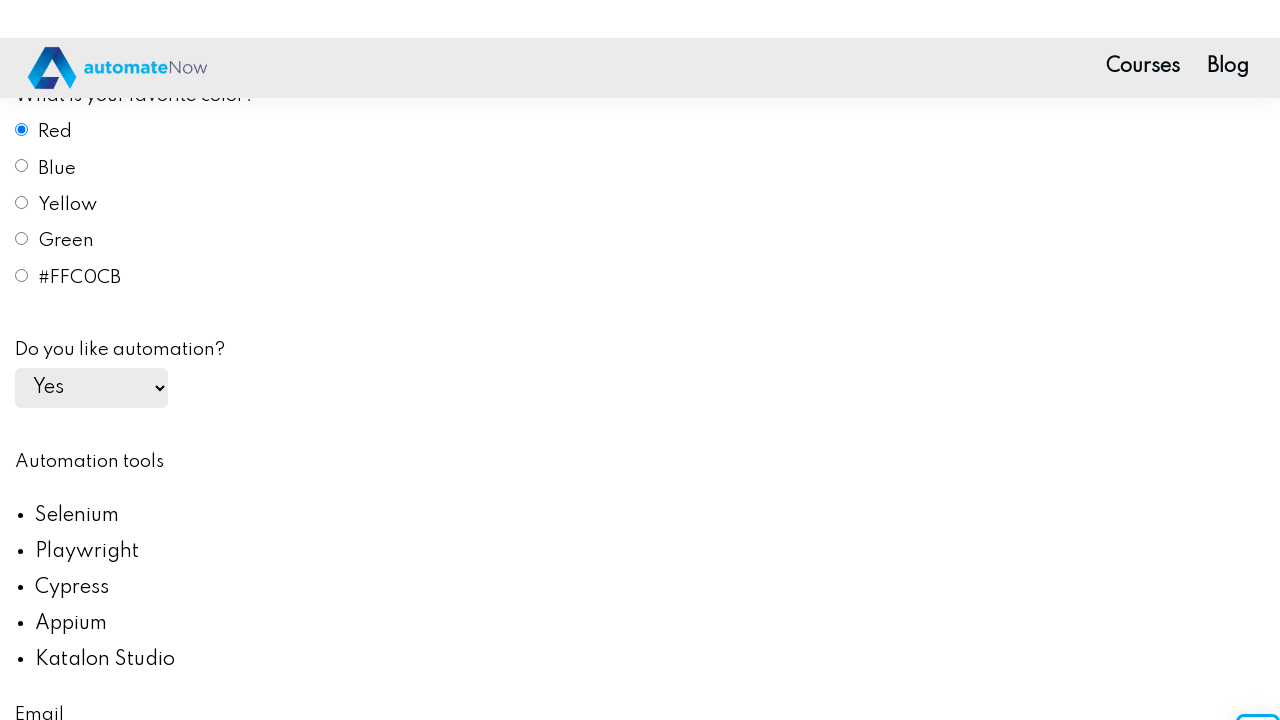

Filled message textarea with test message on #message
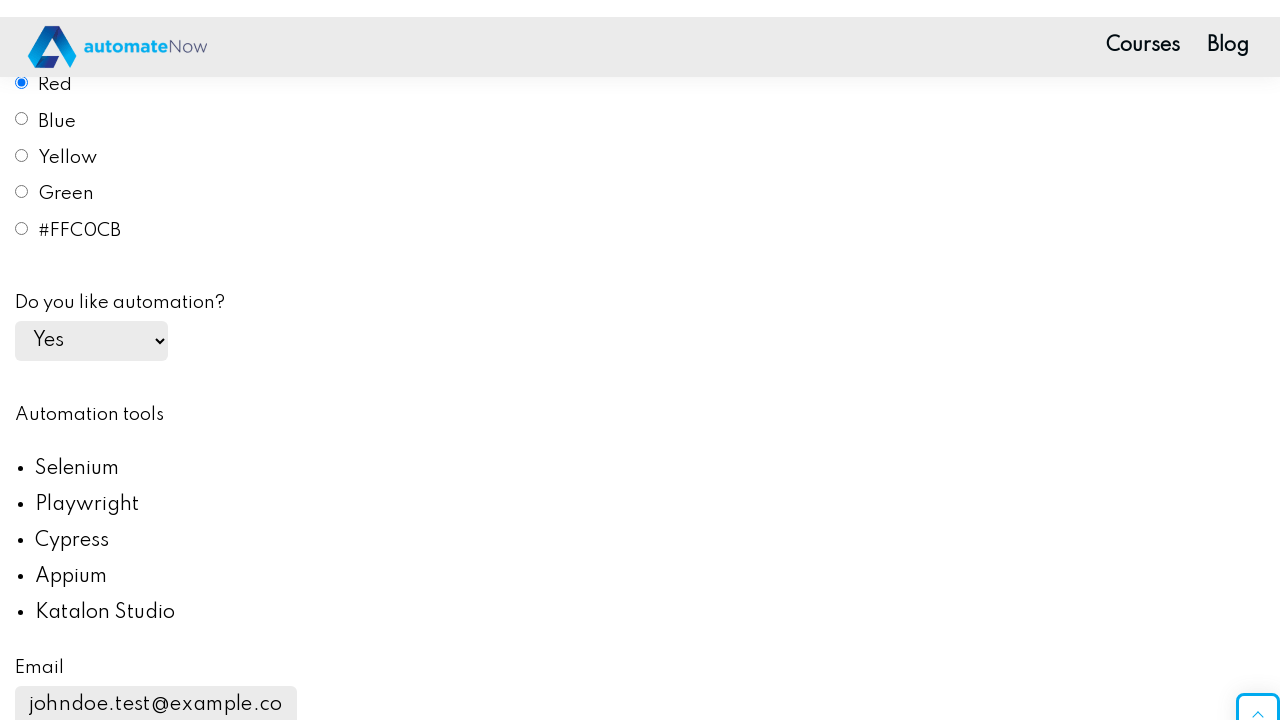

Clicked submit button to submit form at (108, 361) on #submit-btn
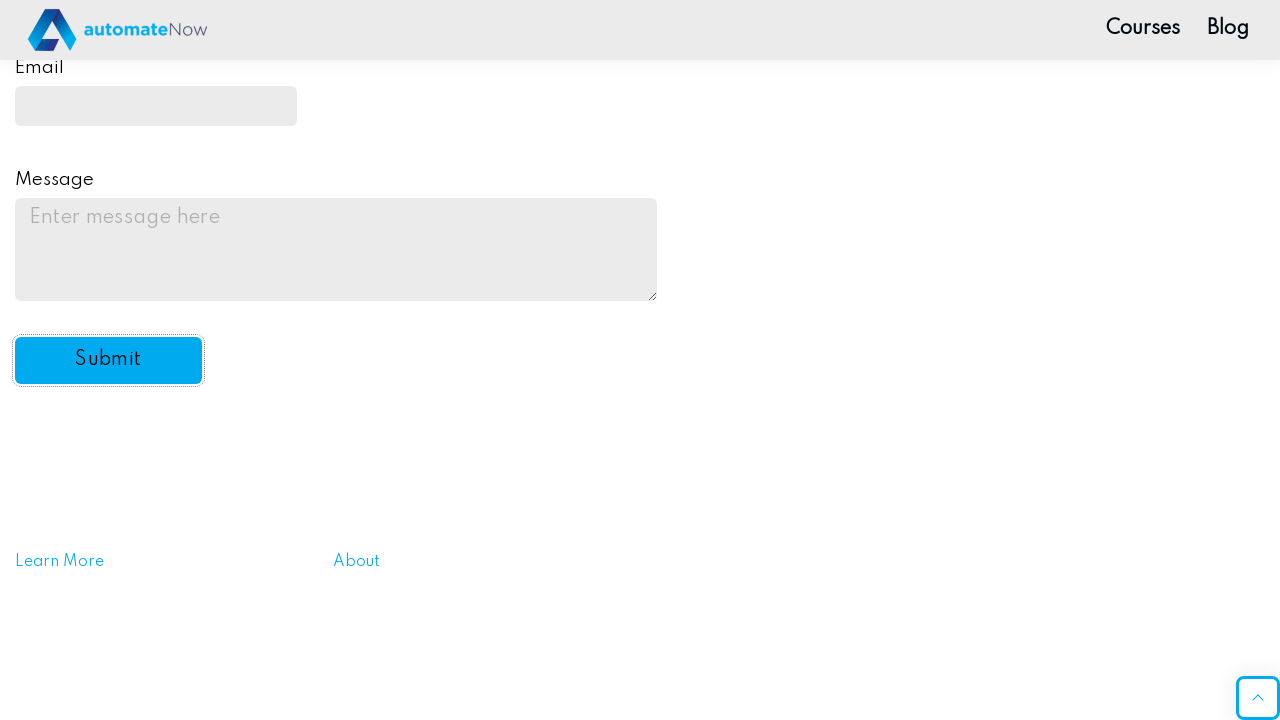

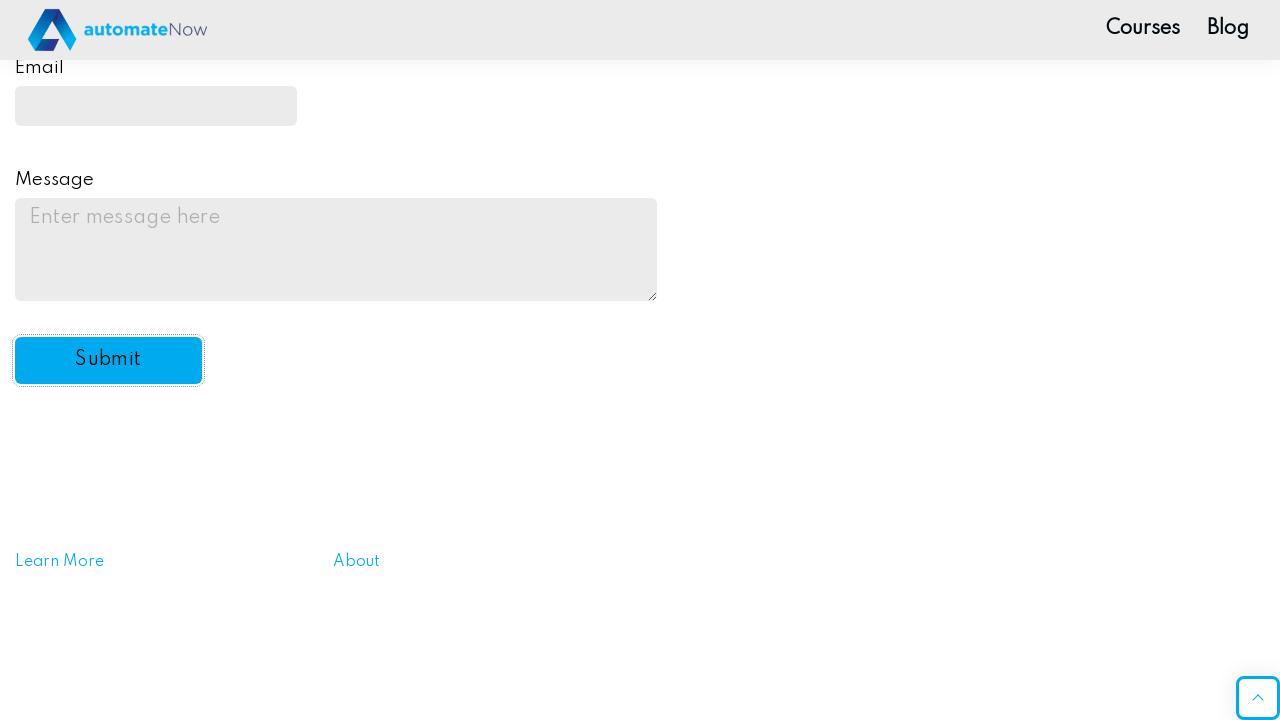